Tests input field functionality on LeafGround practice site by entering a name into a text field

Starting URL: https://www.leafground.com/input.xhtml

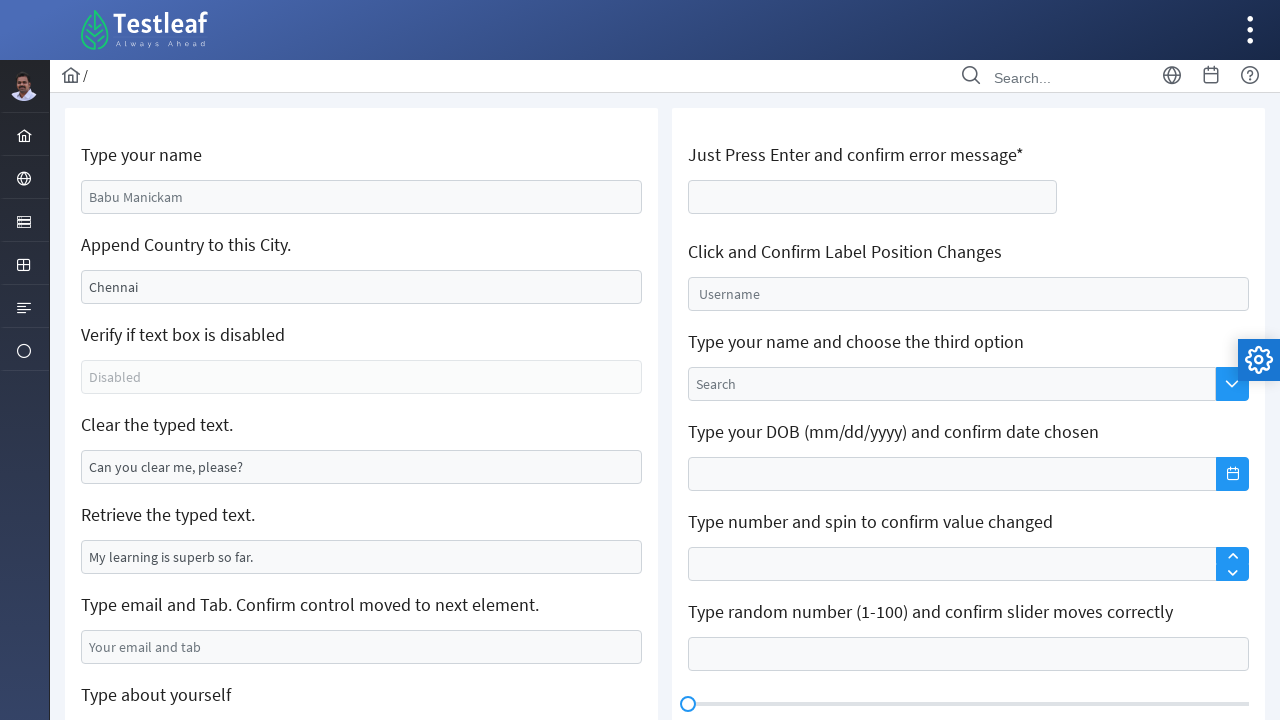

Filled name input field with 'Vigneswaran' on #j_idt88\:name
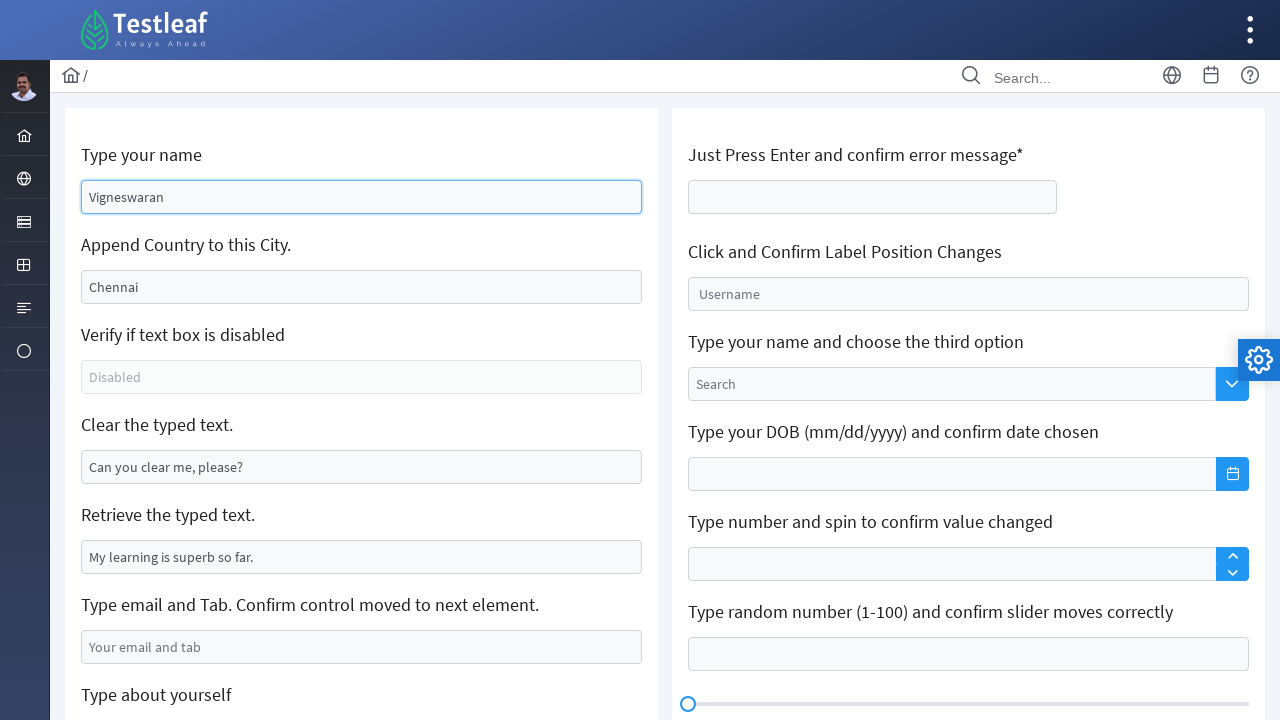

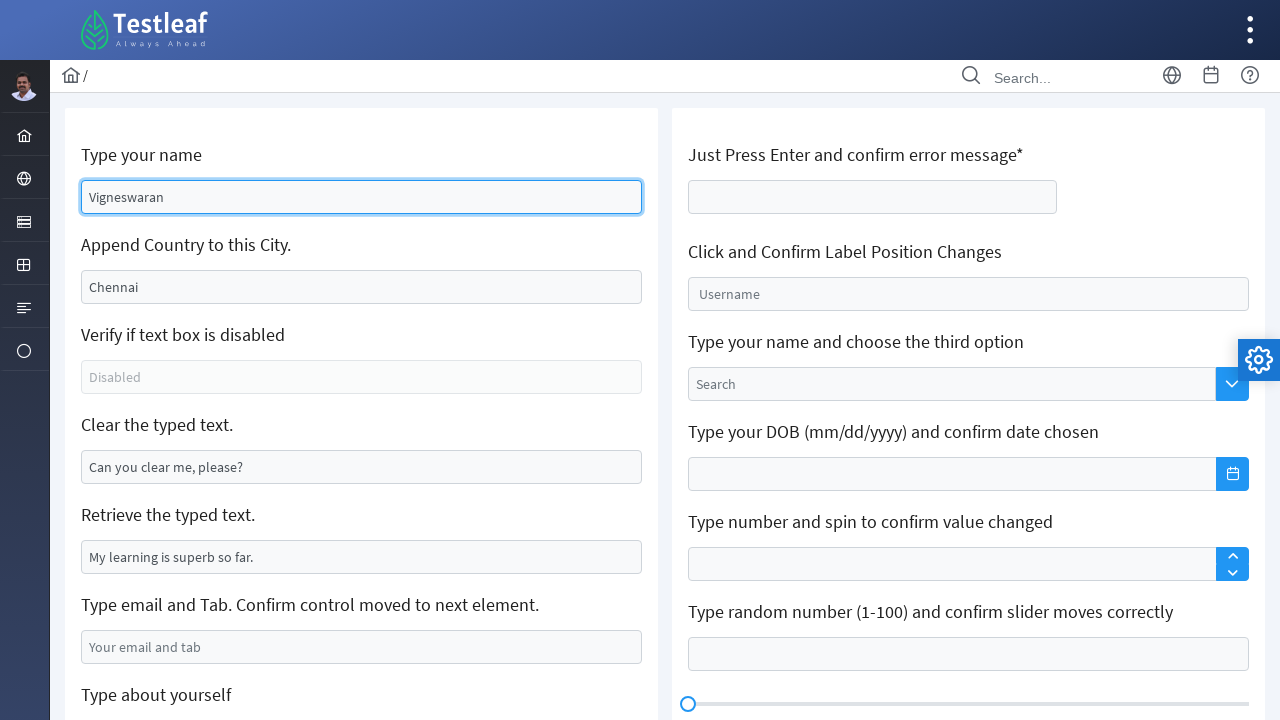